Tests bus ticket search functionality by selecting a date, entering source and destination cities, and submitting the search form

Starting URL: https://www.abhibus.com/bus-ticket-booking

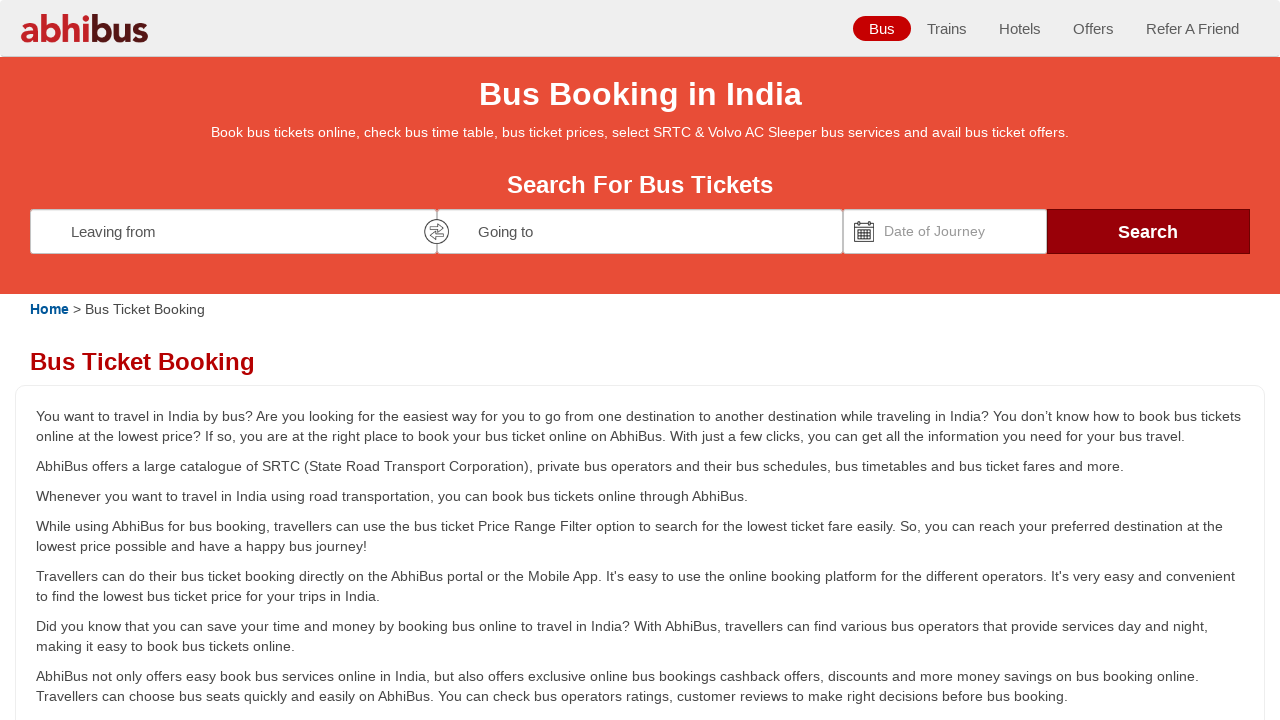

Clicked on date picker to open calendar at (945, 231) on #datepicker1
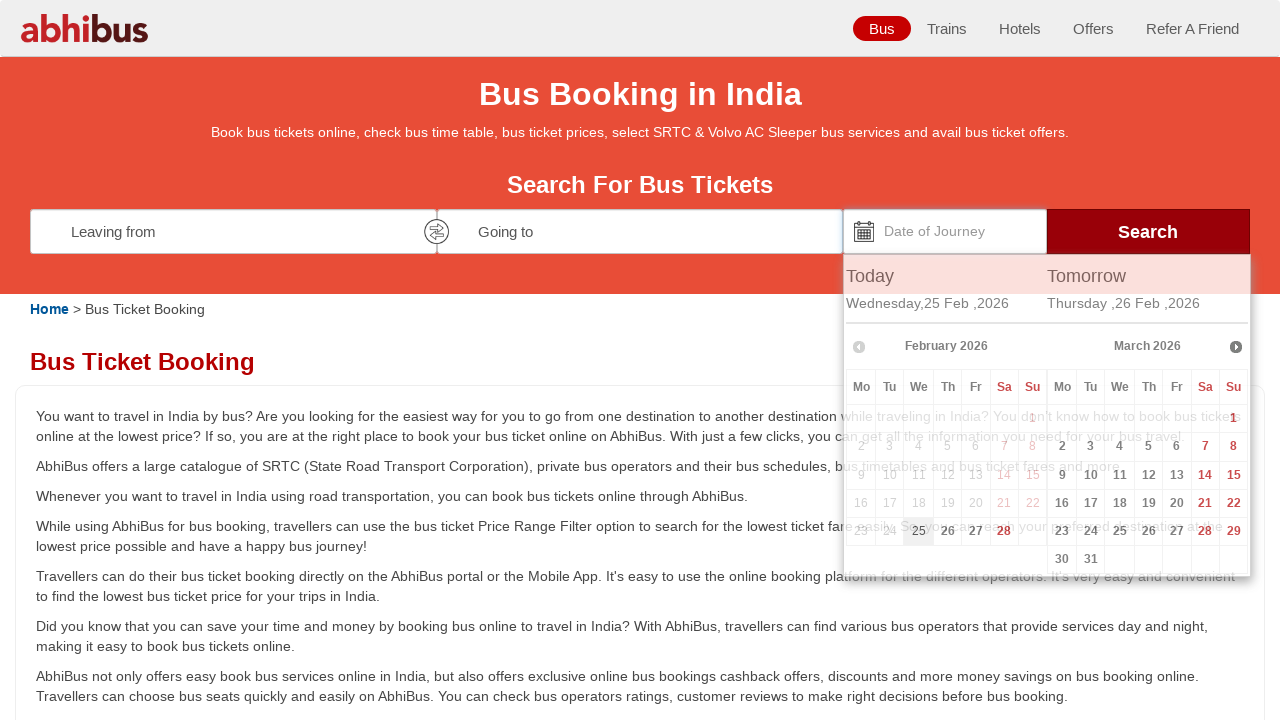

Selected a date from the calendar at (919, 531) on xpath=//div[@id='ui-datepicker-div']//a[contains(@class, 'ui-state-default')][1]
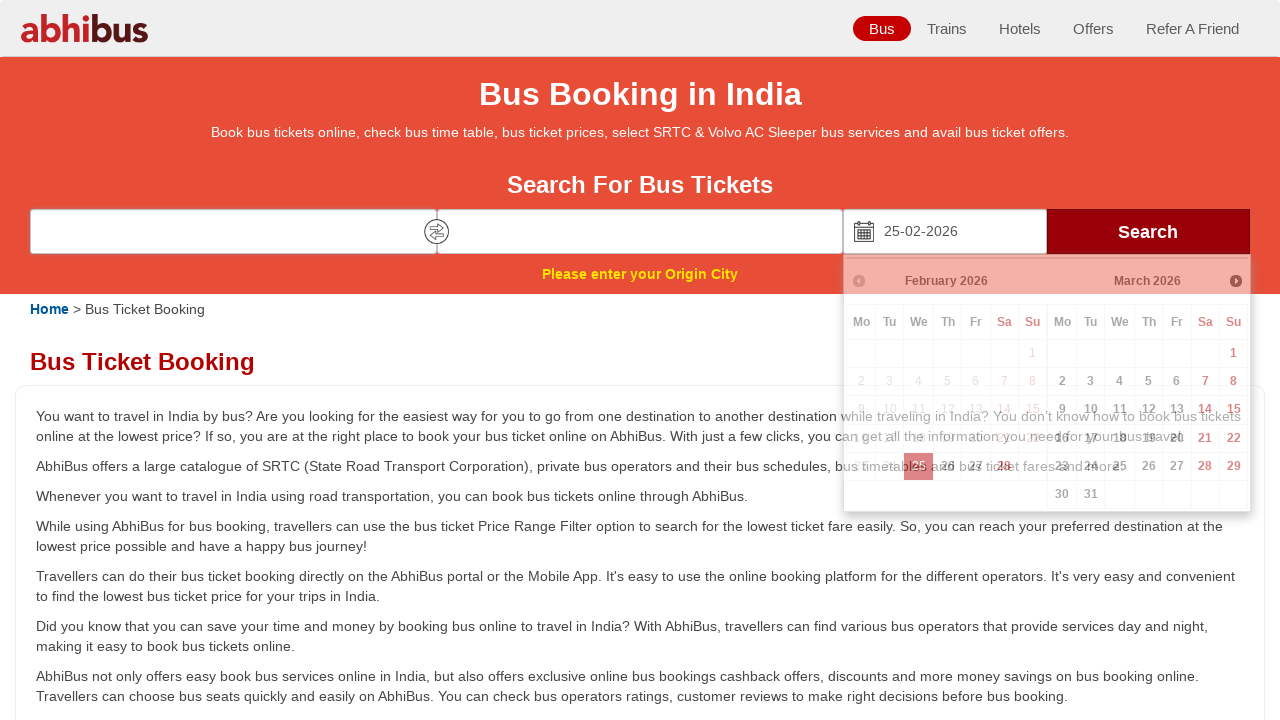

Clicked on source city field at (233, 231) on #source
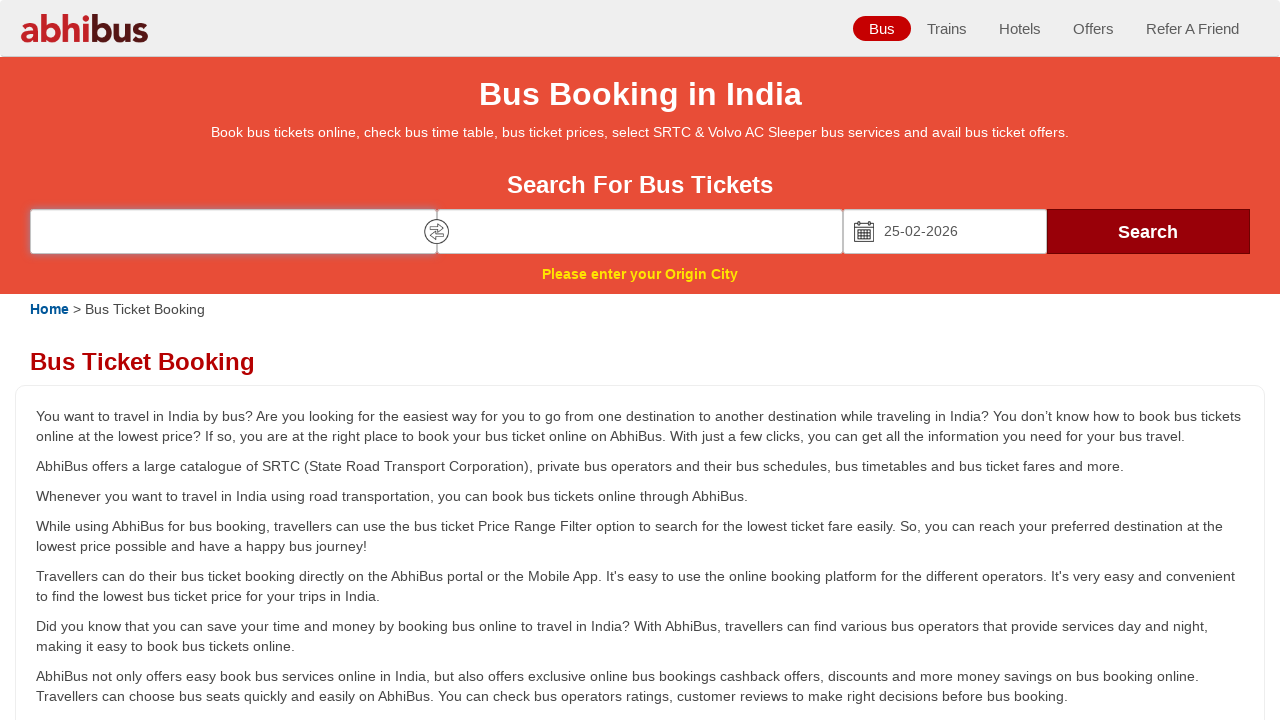

Entered 'Coimbatore' as source city on #source
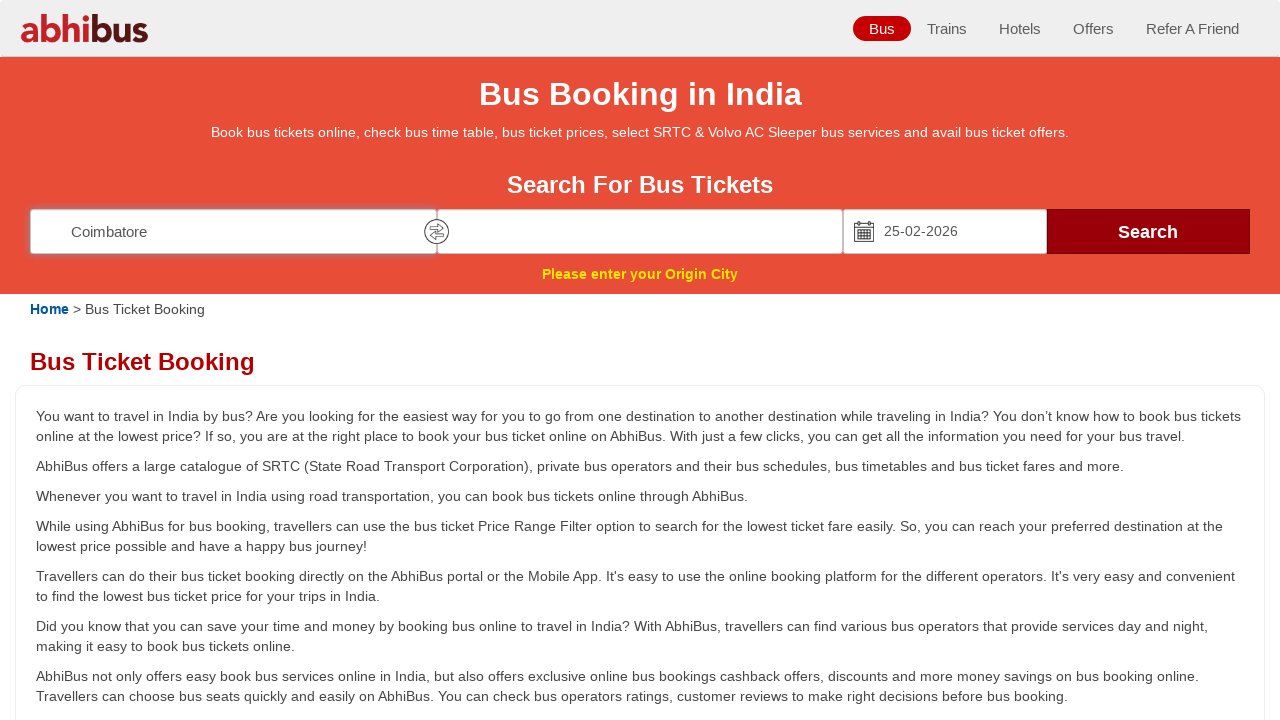

Waited for autocomplete suggestions to appear
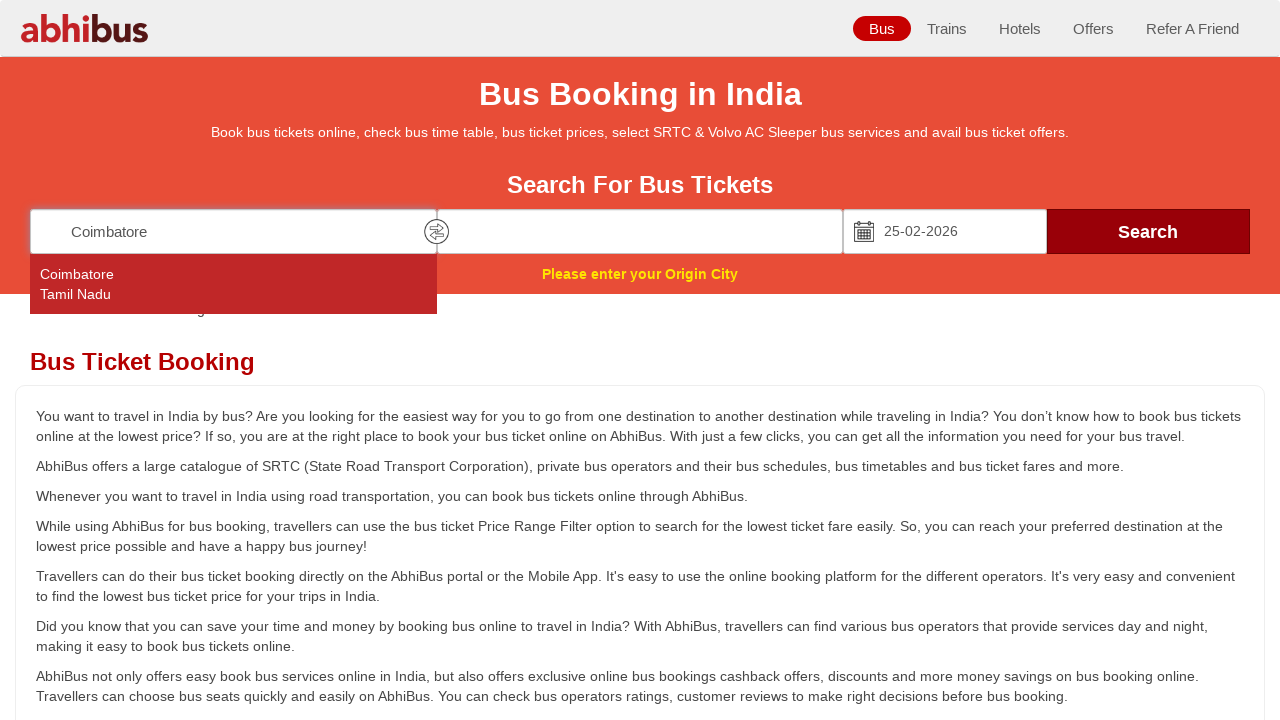

Pressed Enter to confirm source city selection on #source
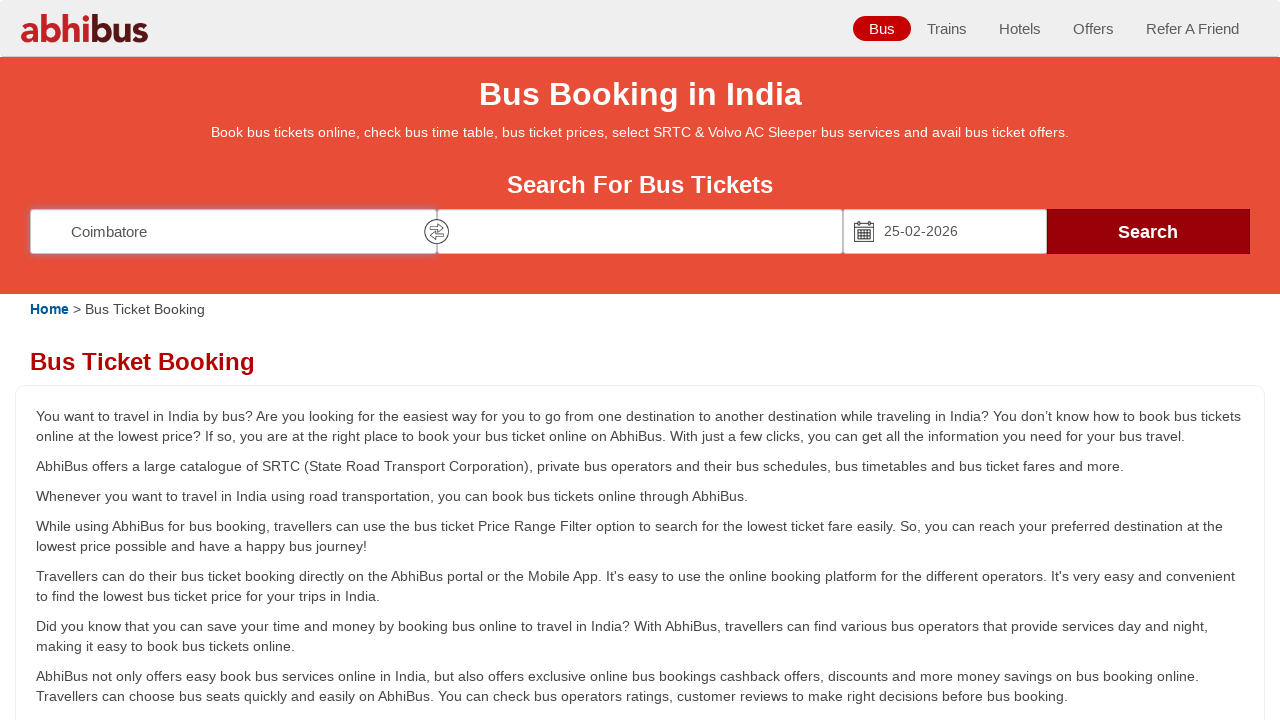

Entered 'Tirunelveli' as destination city on #destination
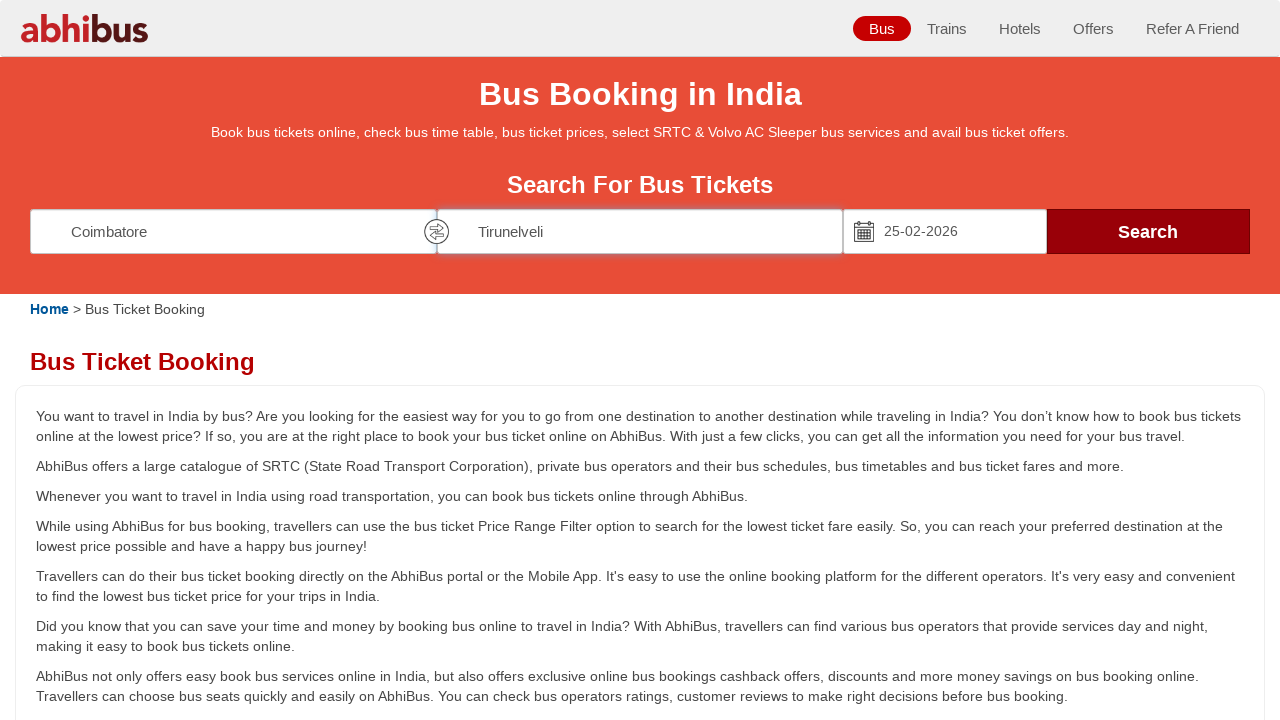

Waited for autocomplete suggestions for destination
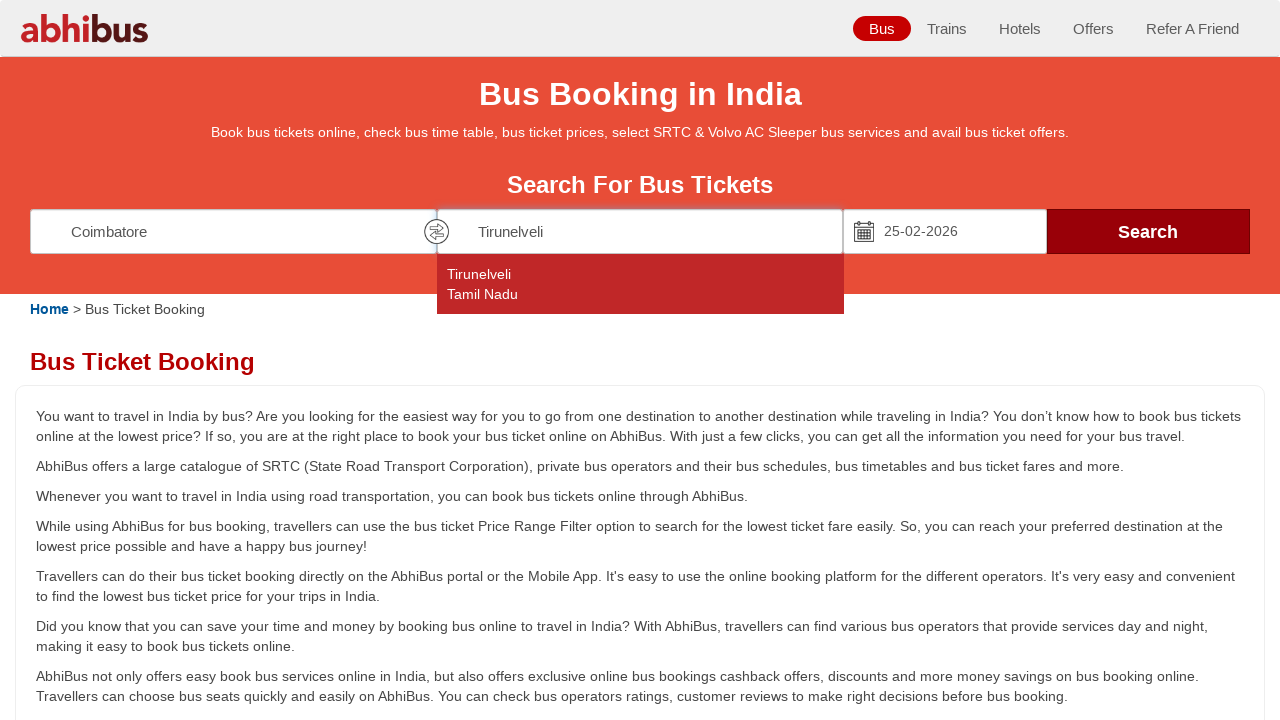

Pressed Enter to confirm destination city selection on #destination
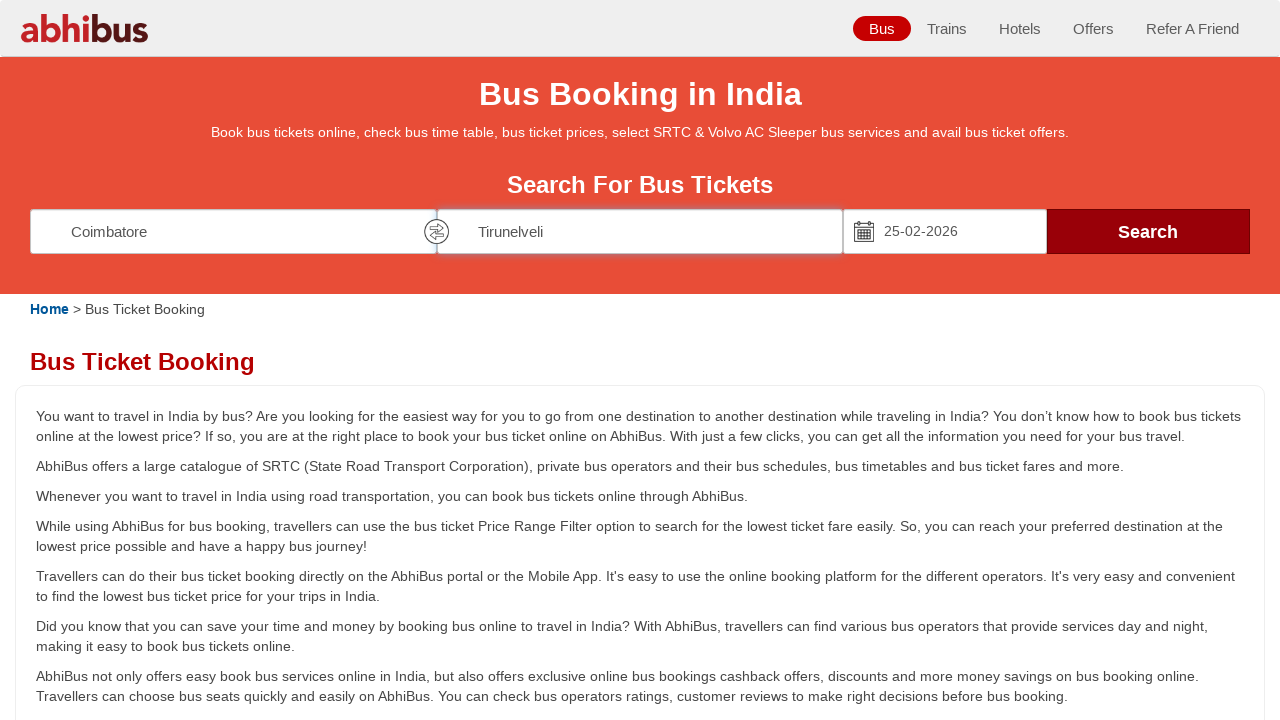

Waited before submitting search form
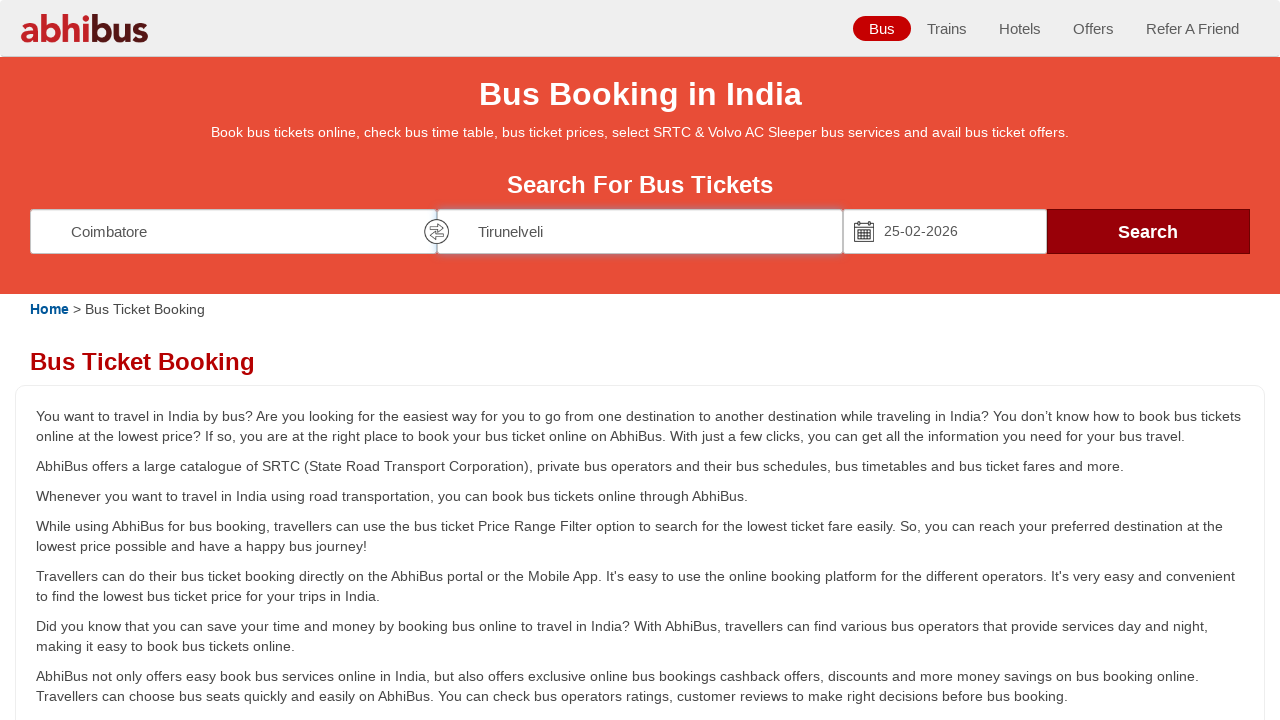

Clicked search button to submit bus ticket search form at (1148, 231) on #seo_search_btn
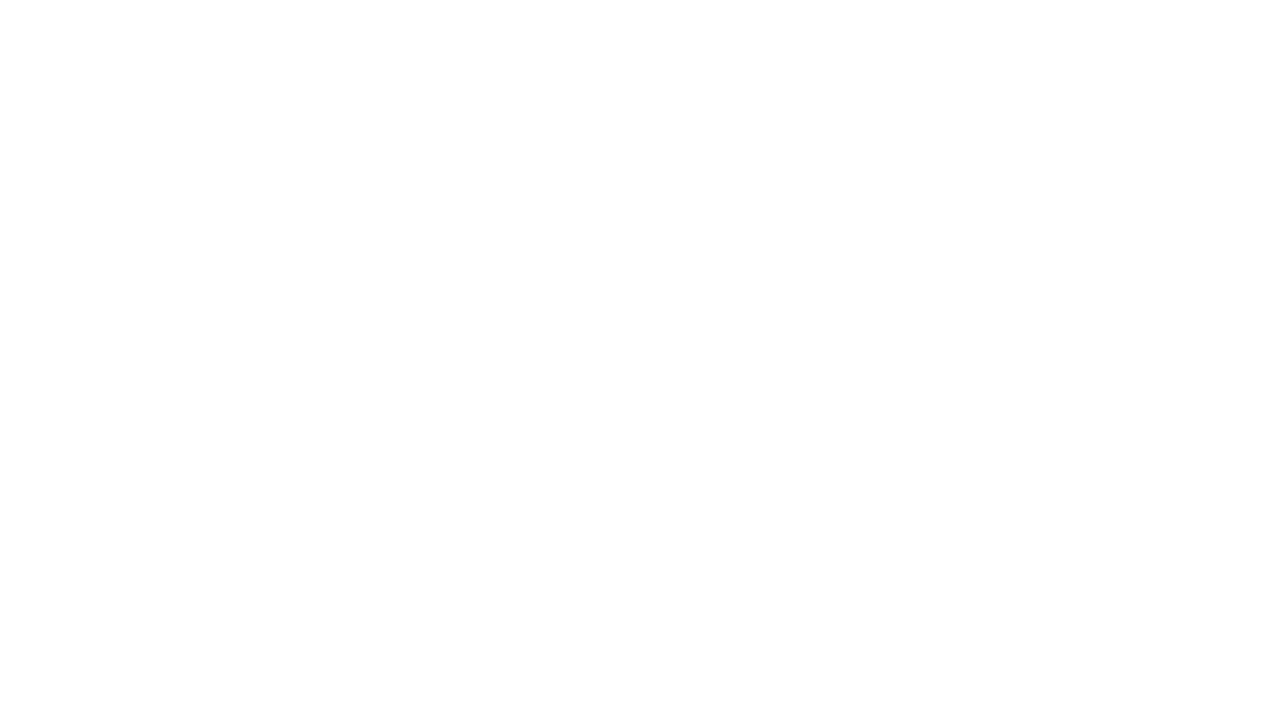

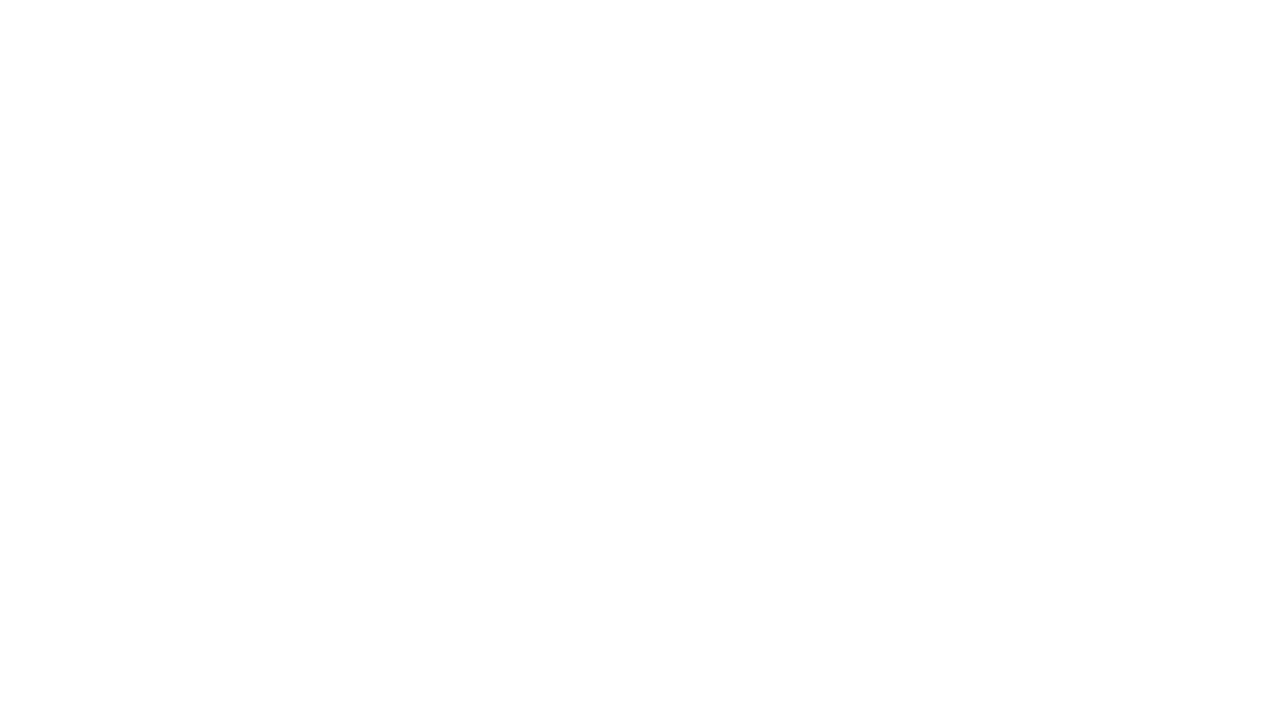